Tests that the Feed-A-Cat page displays a Feed button

Starting URL: https://cs1632.appspot.com/

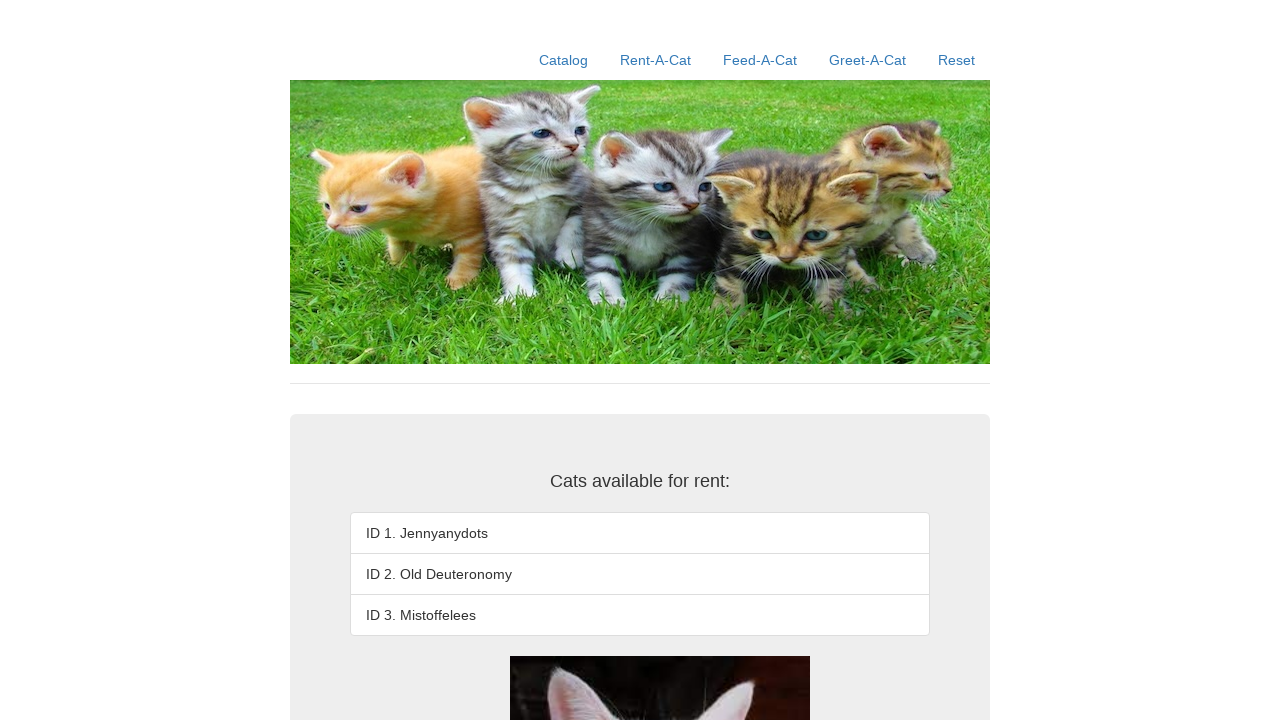

Reset state by setting cookies to false
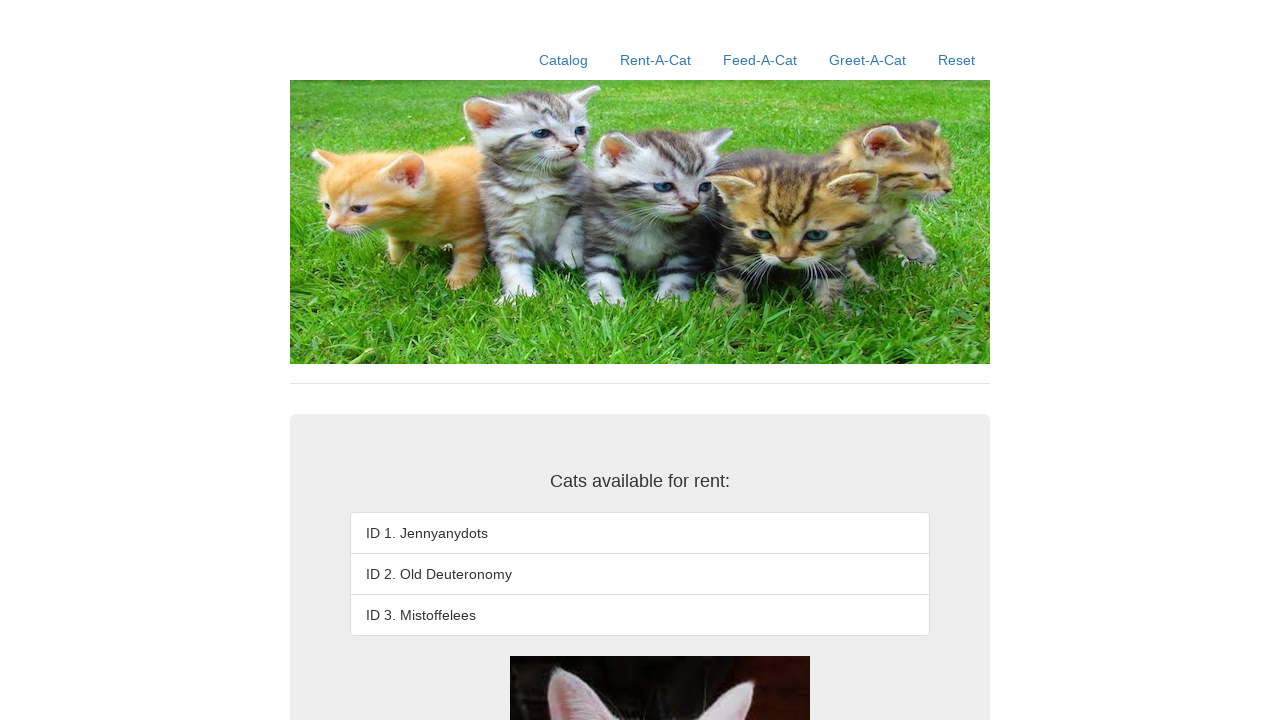

Clicked the Feed-A-Cat link at (760, 60) on text=Feed-A-Cat
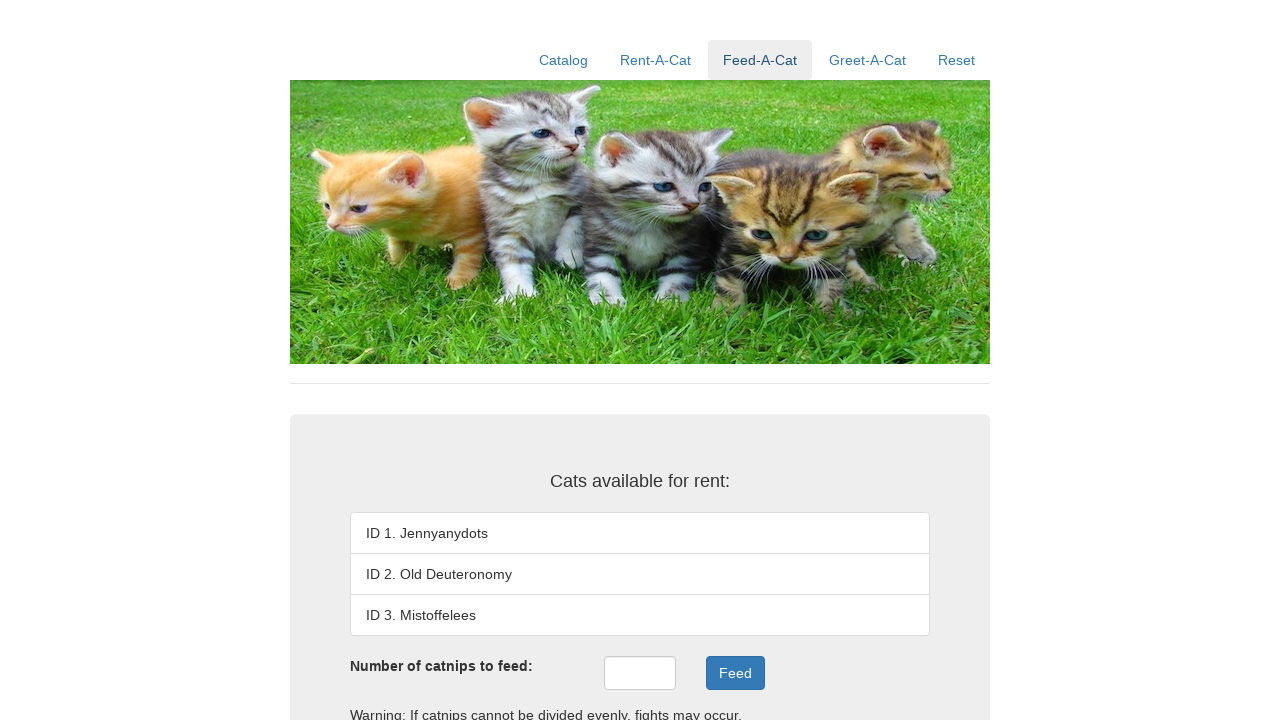

Feed button is displayed on the Feed-A-Cat page
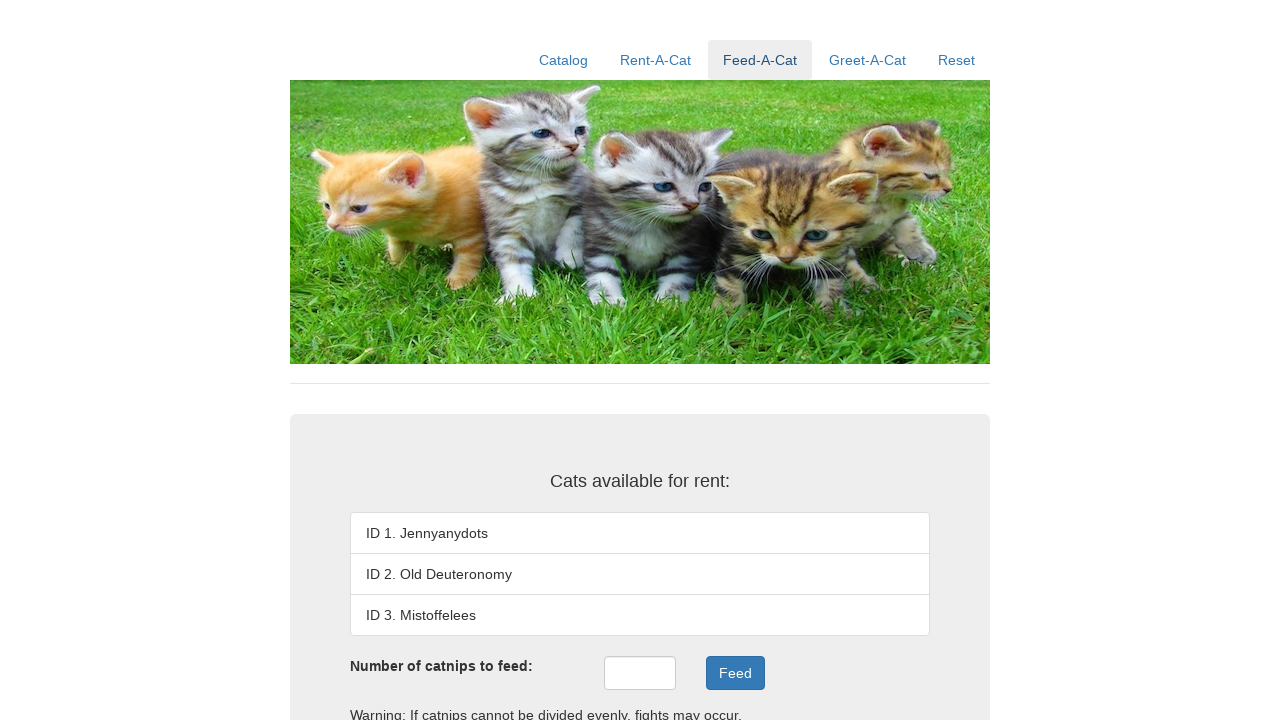

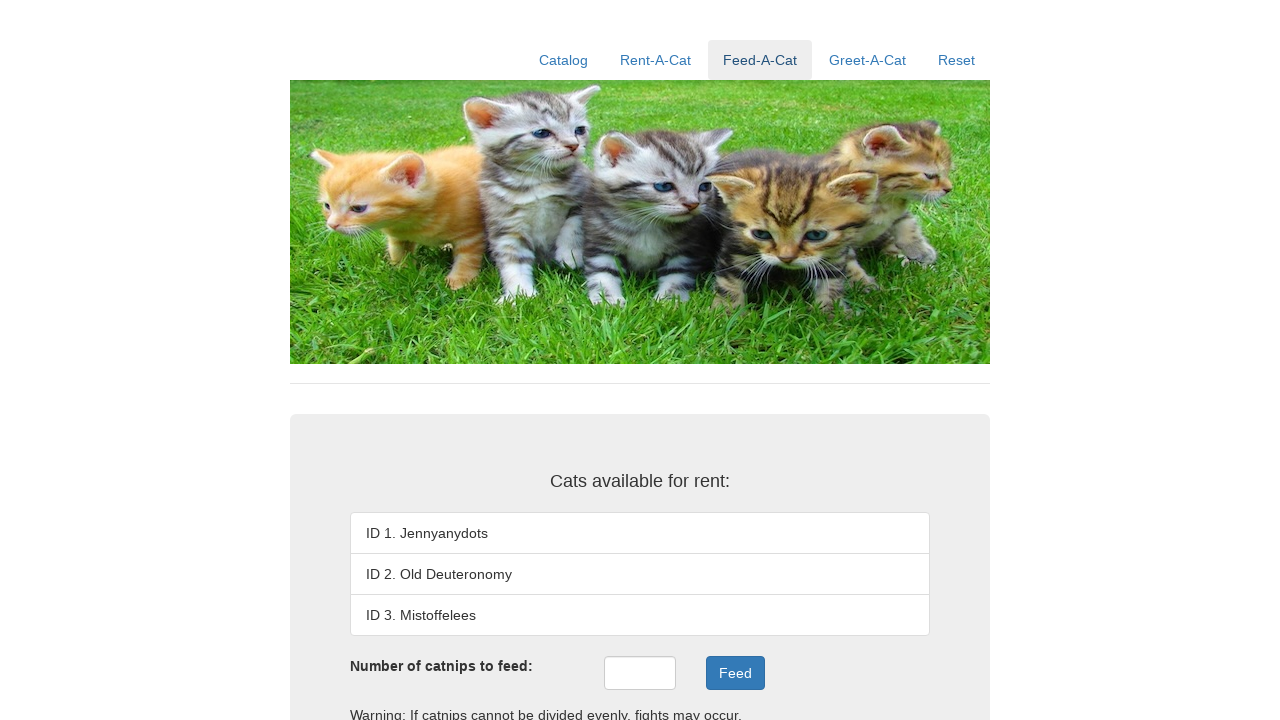